Tests autocomplete functionality on a country input field by verifying page elements, testing invalid input returns no results, testing partial country names show suggestions, selecting an option via keyboard, and submitting the form.

Starting URL: https://loopcamp.vercel.app/autocomplete.html

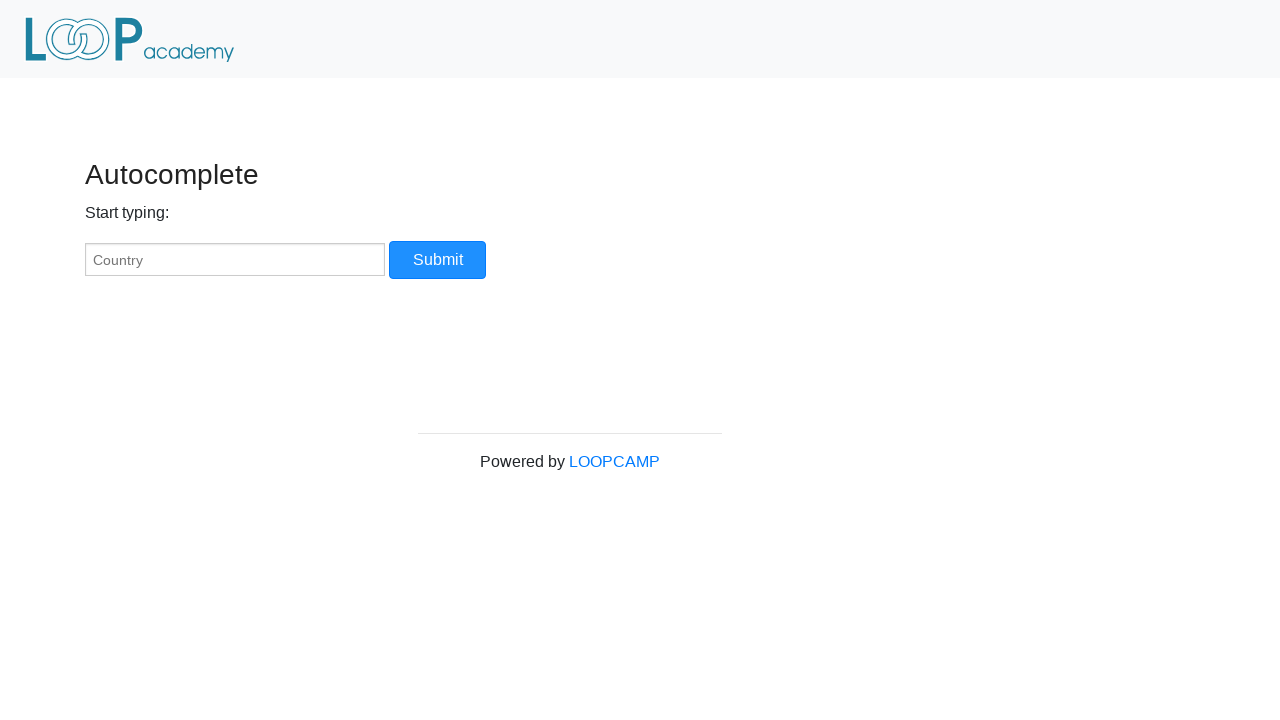

Header element (h3) verified and loaded
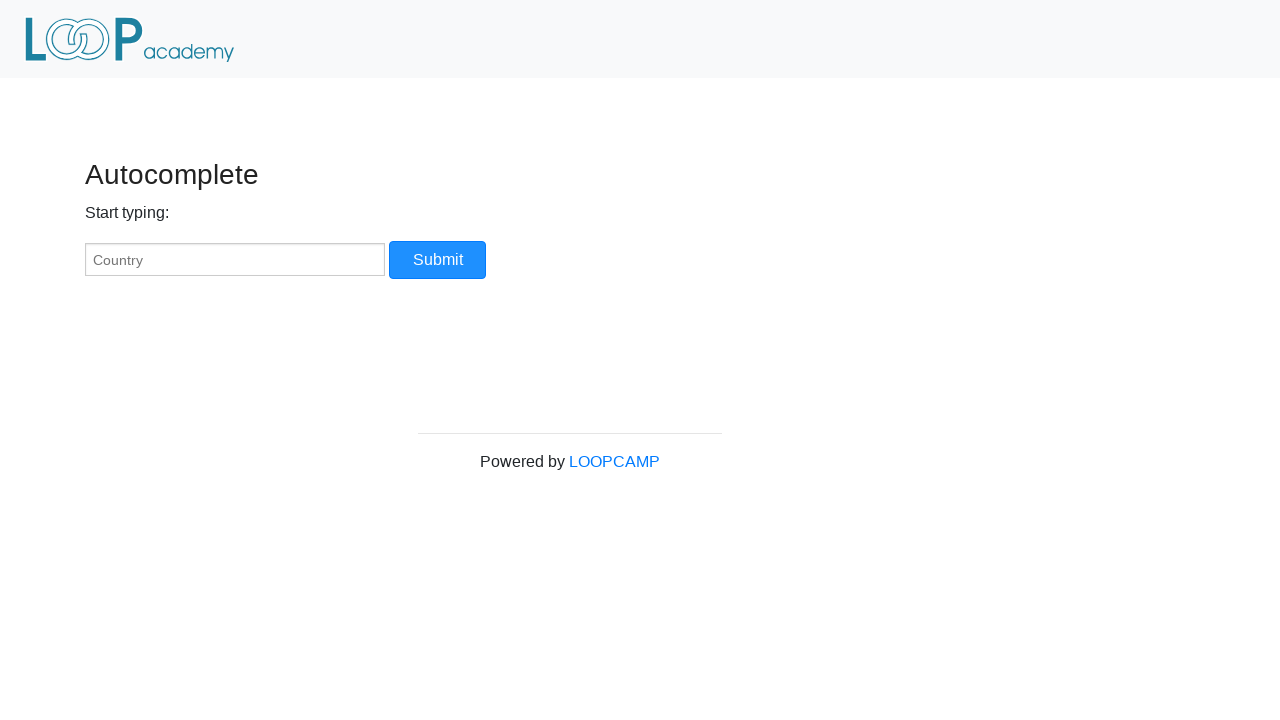

Paragraph text 'Start typing:' verified and loaded
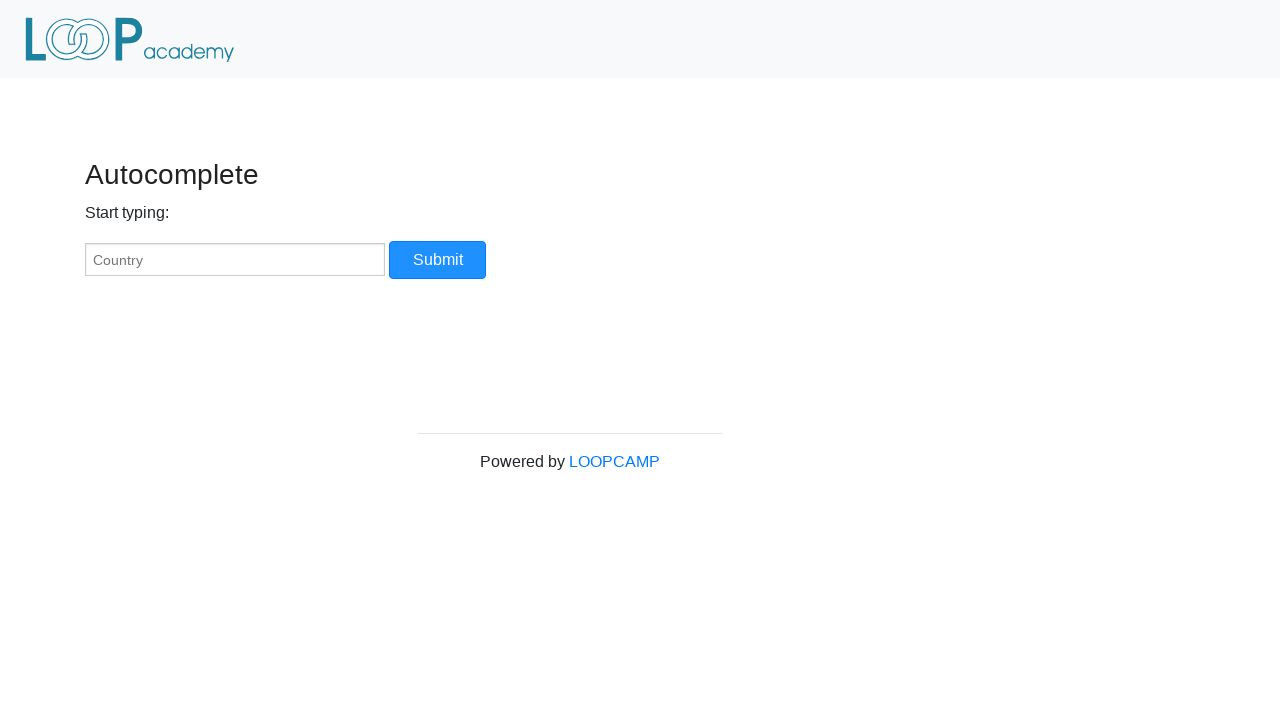

Country input field (#myCountry) located and ready
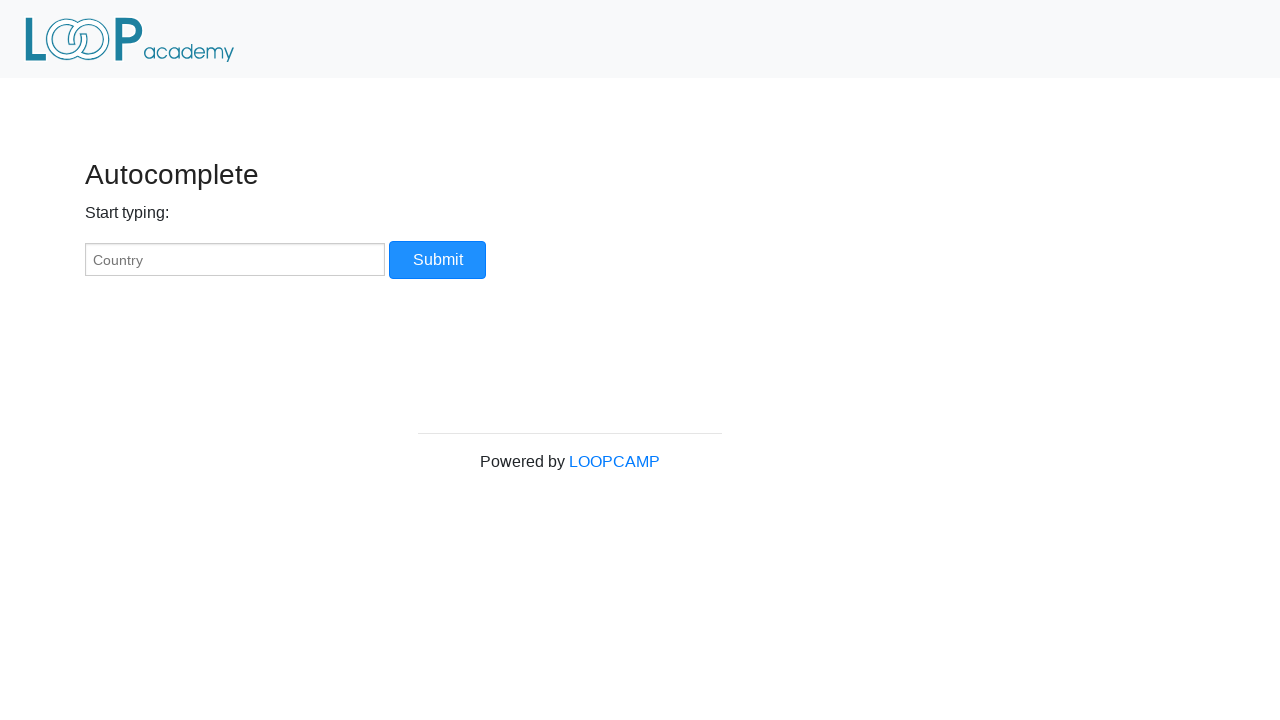

Filled input field with invalid country name 'Not_a_real_country_name' on #myCountry
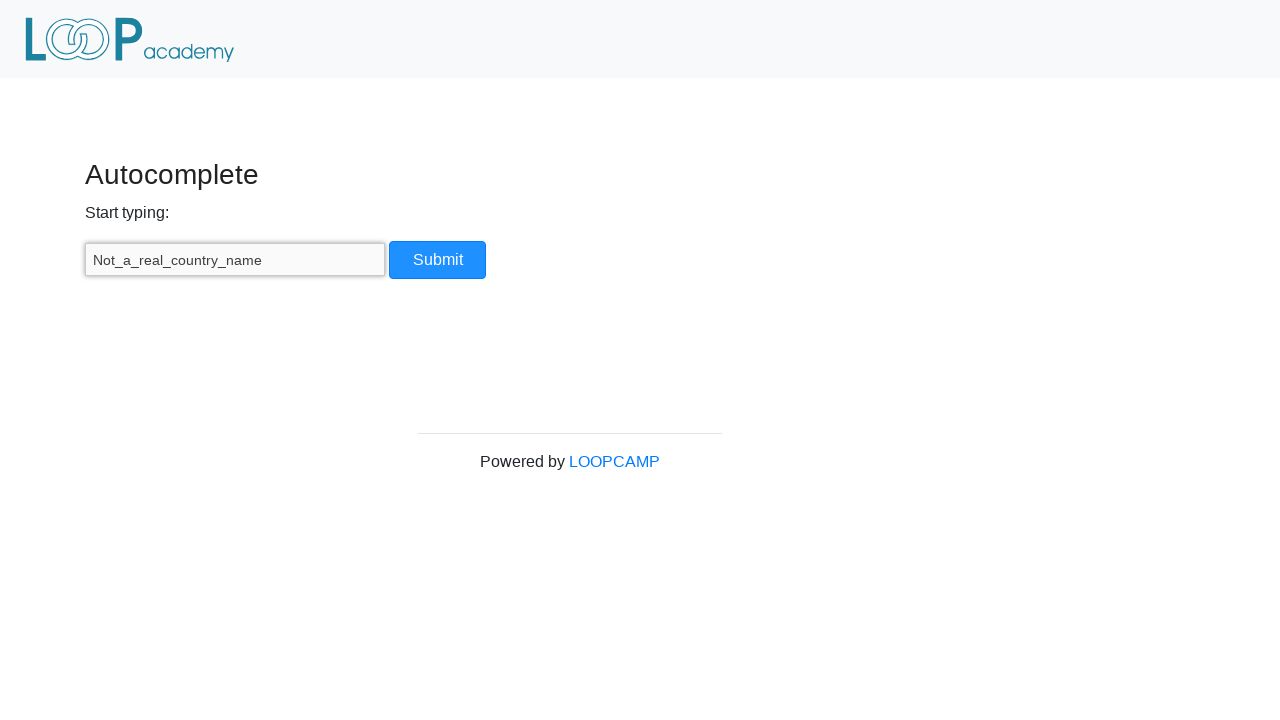

Waited 500ms for autocomplete response to invalid input
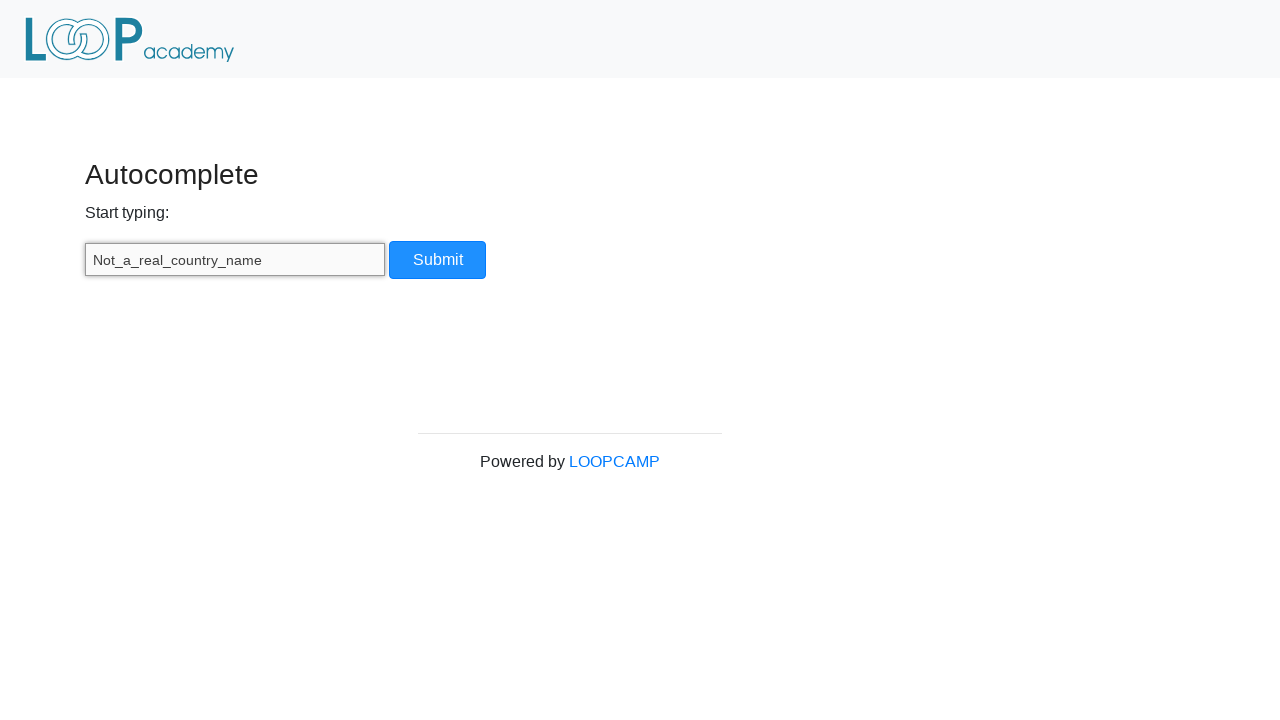

Cleared input field on #myCountry
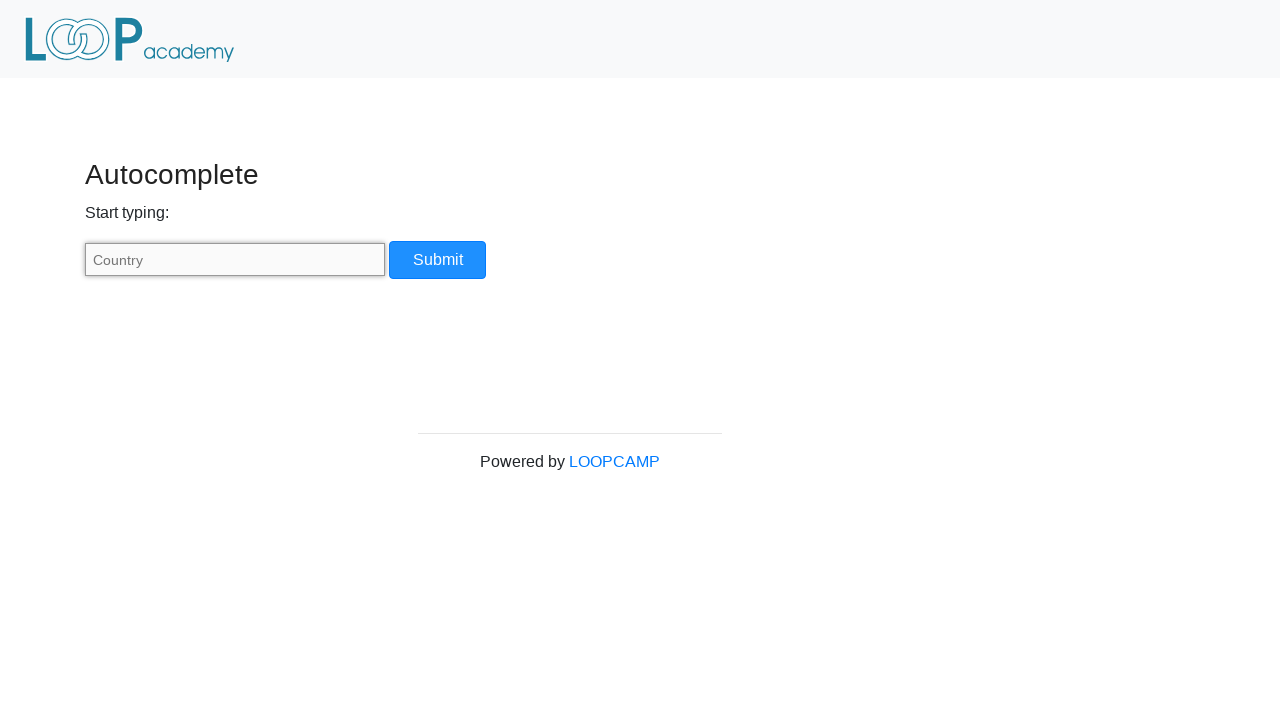

Filled input field with partial country name 'Palest' on #myCountry
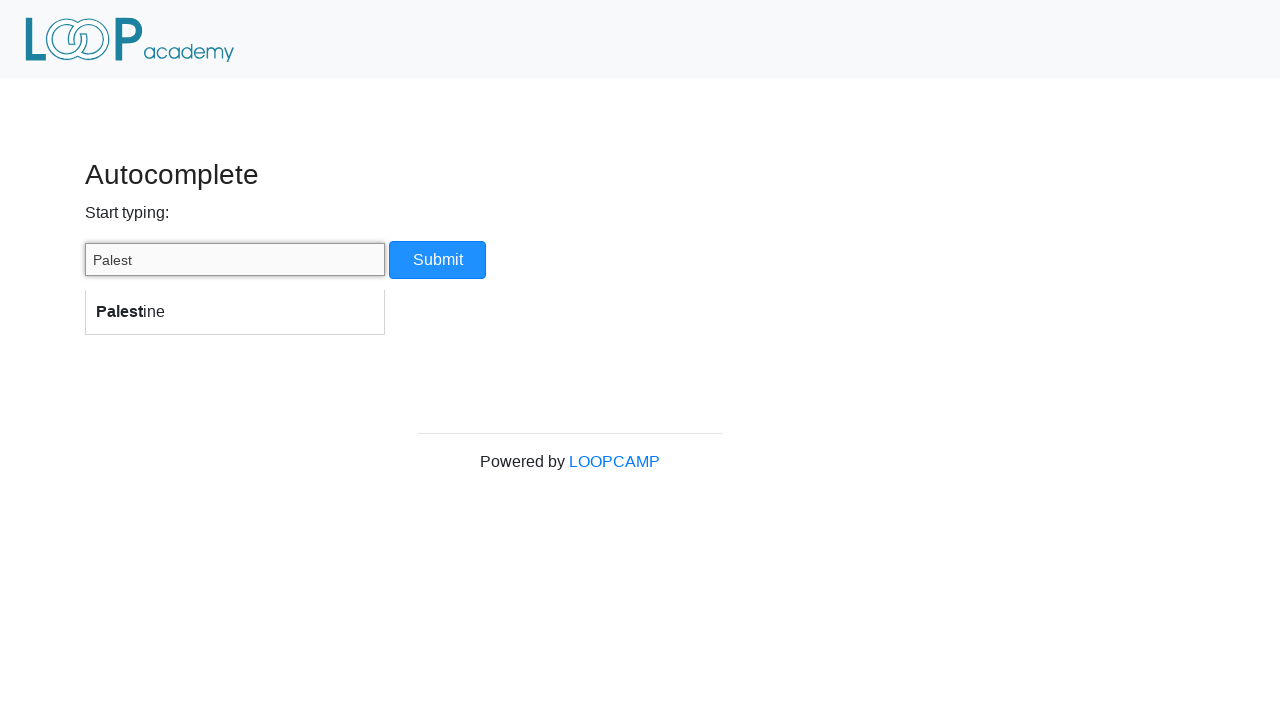

Waited 500ms for autocomplete suggestions for 'Palest'
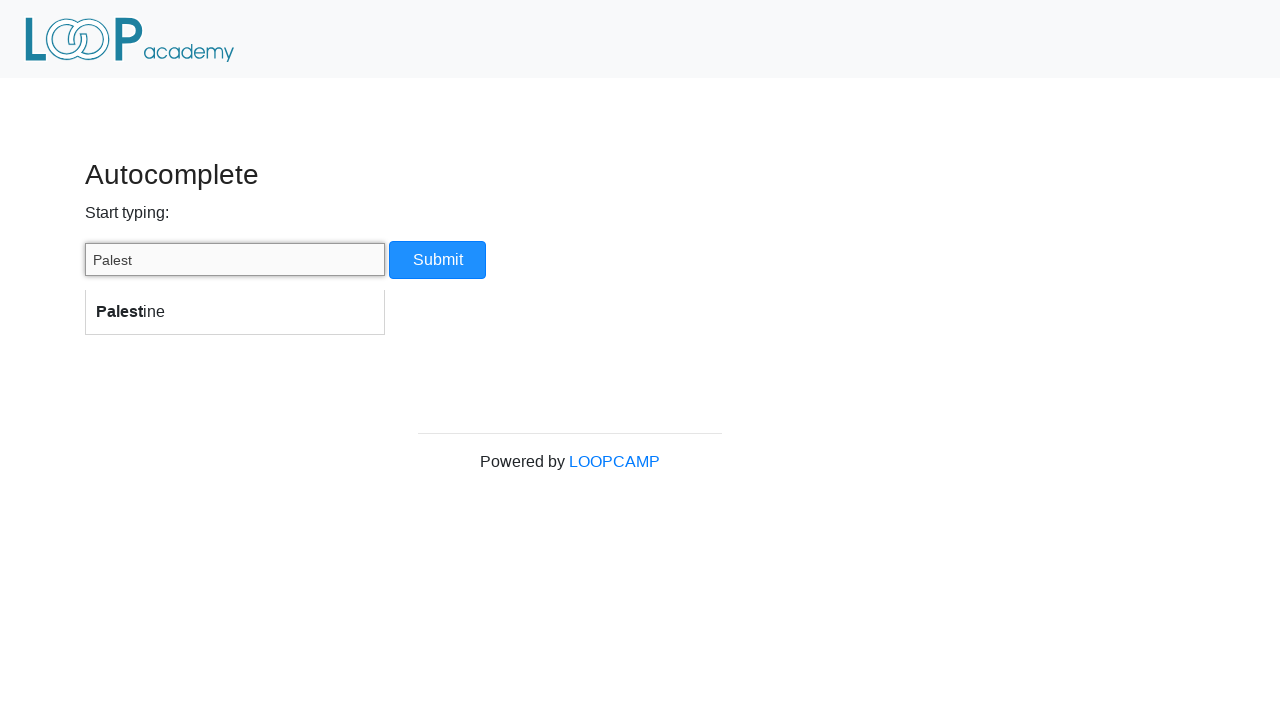

Autocomplete list appeared with suggestions
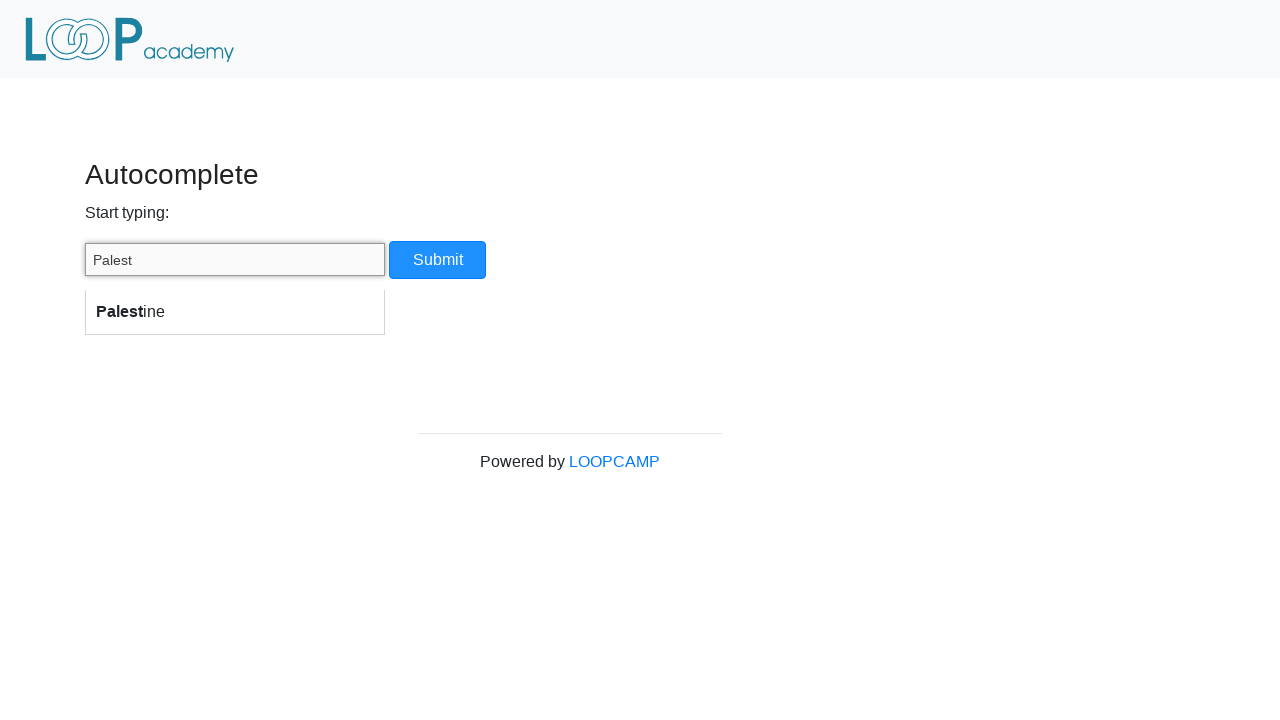

Pressed ArrowDown to highlight first autocomplete option on #myCountry
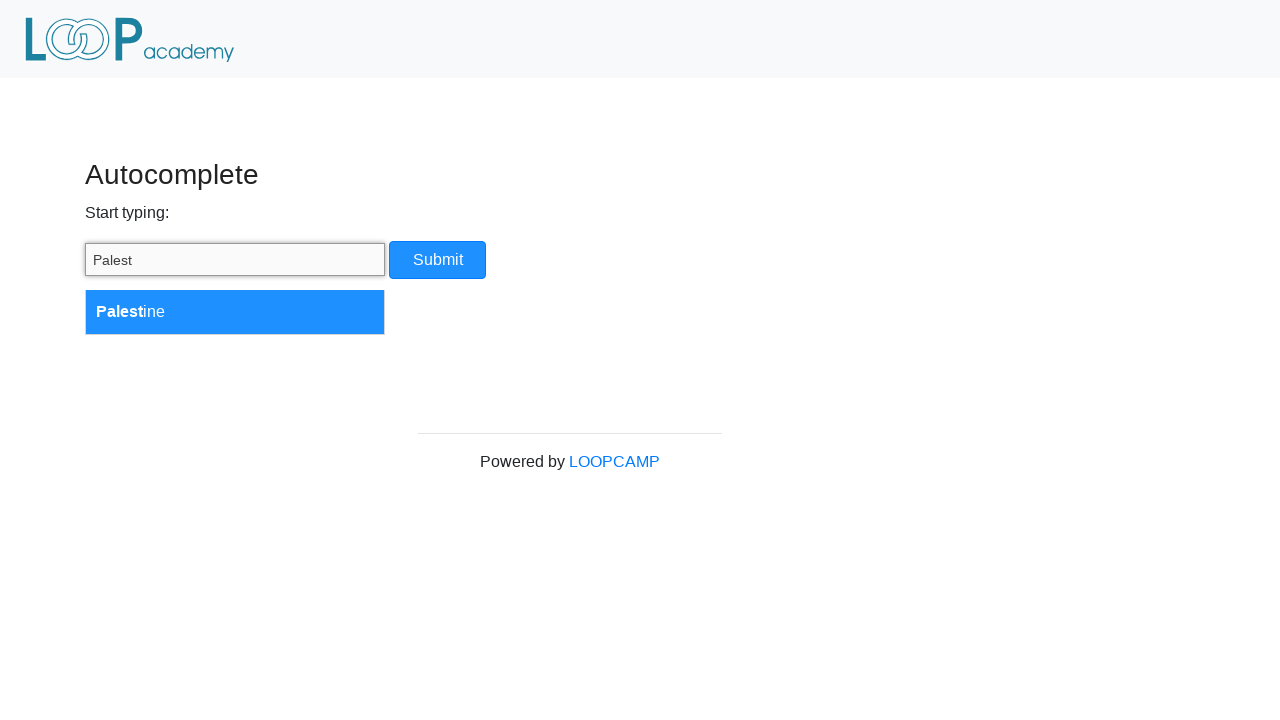

Pressed Enter to select highlighted country option on #myCountry
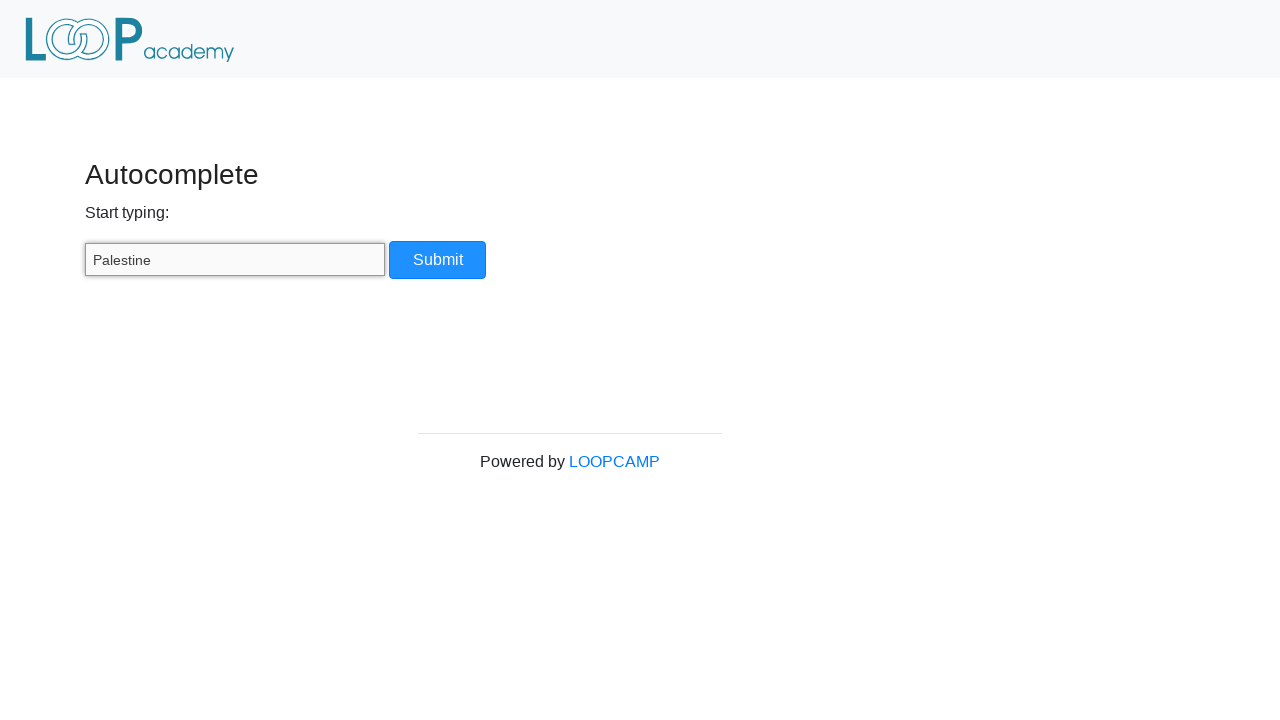

Clicked submit button to submit form at (438, 260) on input[type='button']
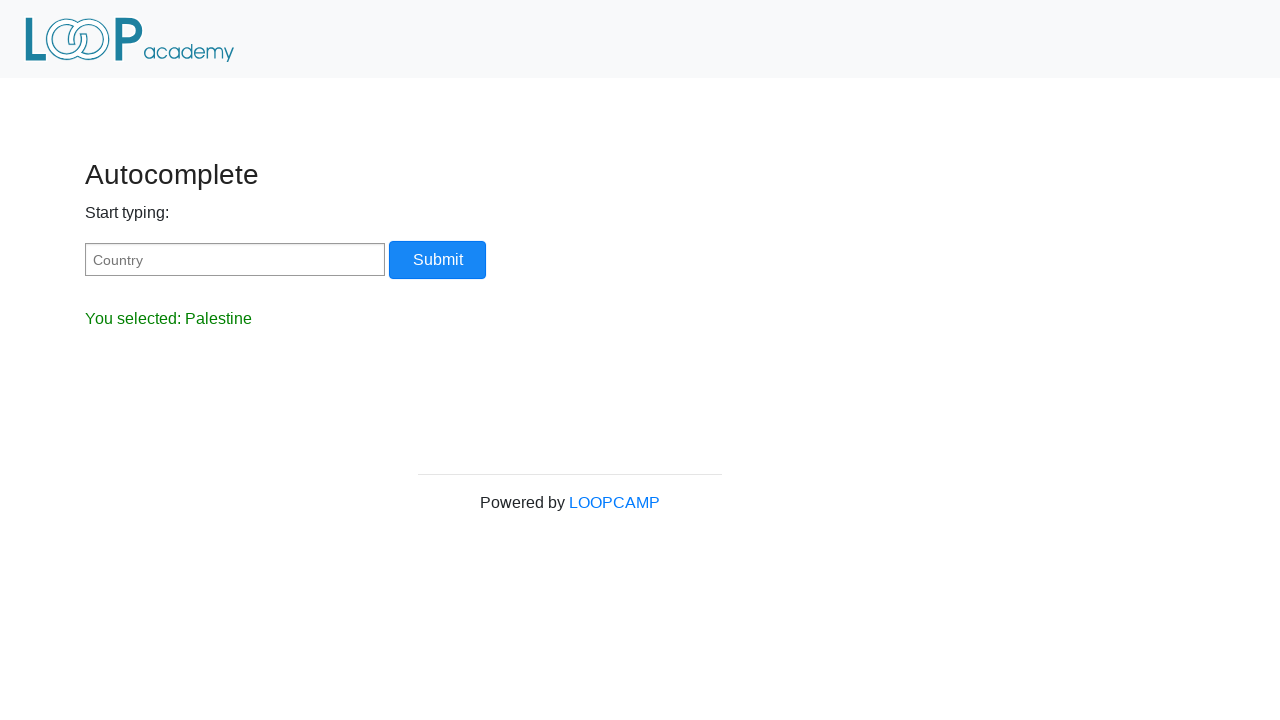

Form submission result displayed in p#result
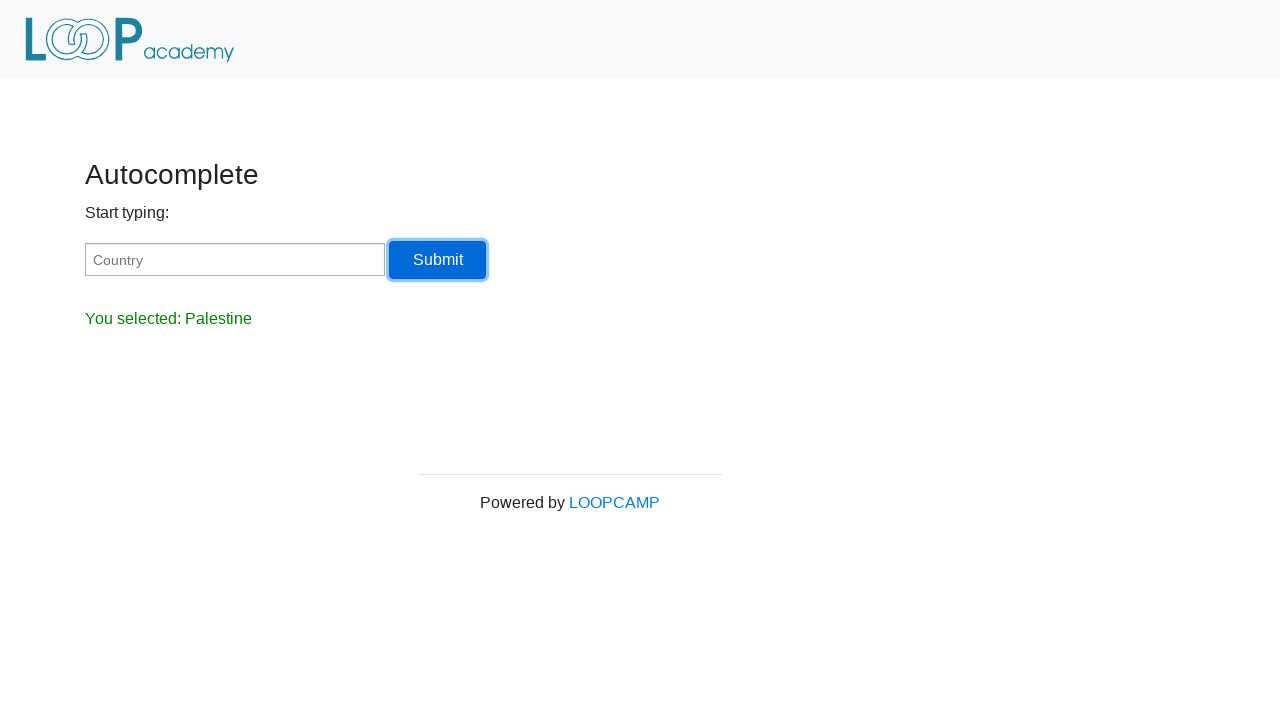

Cleared input field for next test on #myCountry
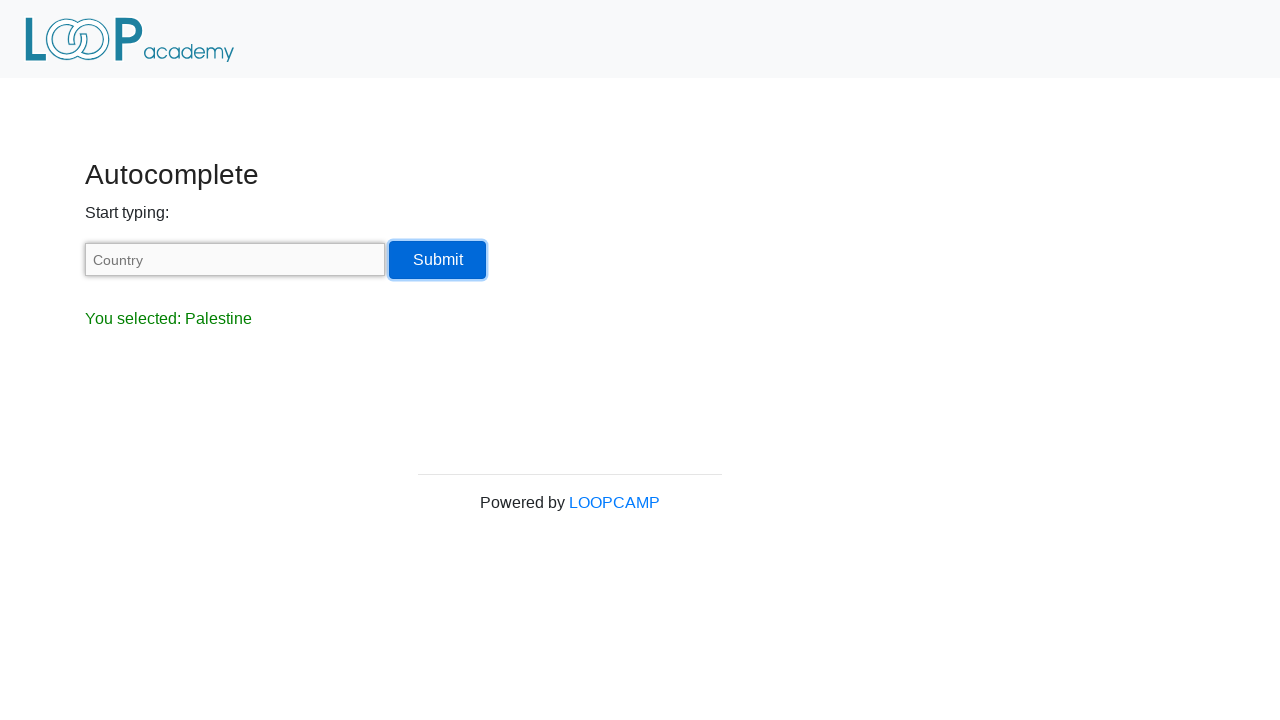

Filled input field with partial country name 'united' to test multiple results on #myCountry
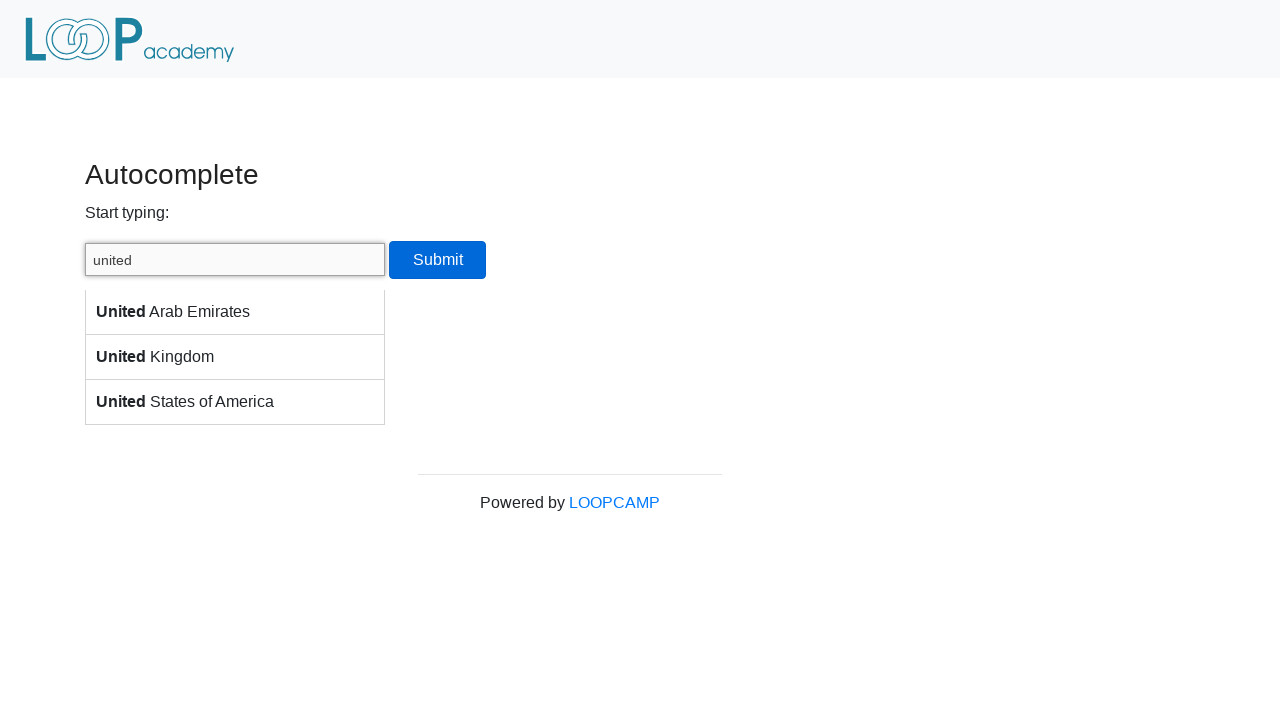

Waited 500ms for autocomplete suggestions for 'united'
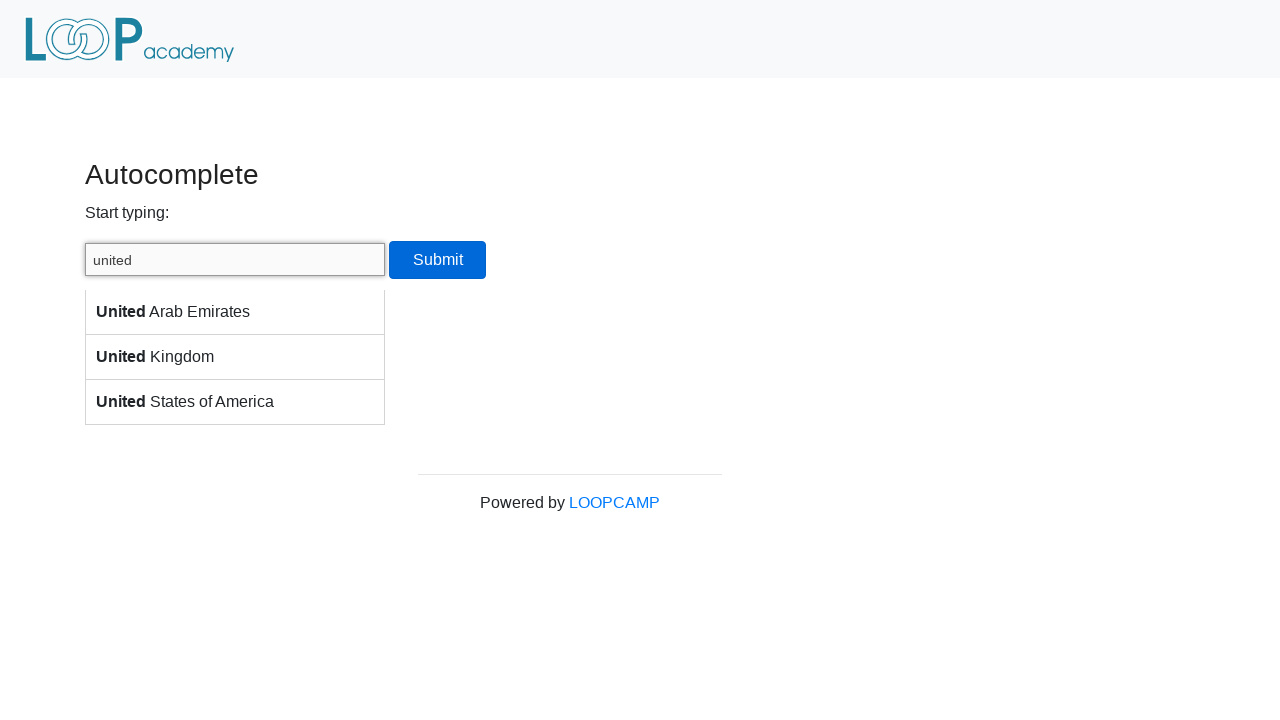

Autocomplete list appeared with multiple suggestions for 'united'
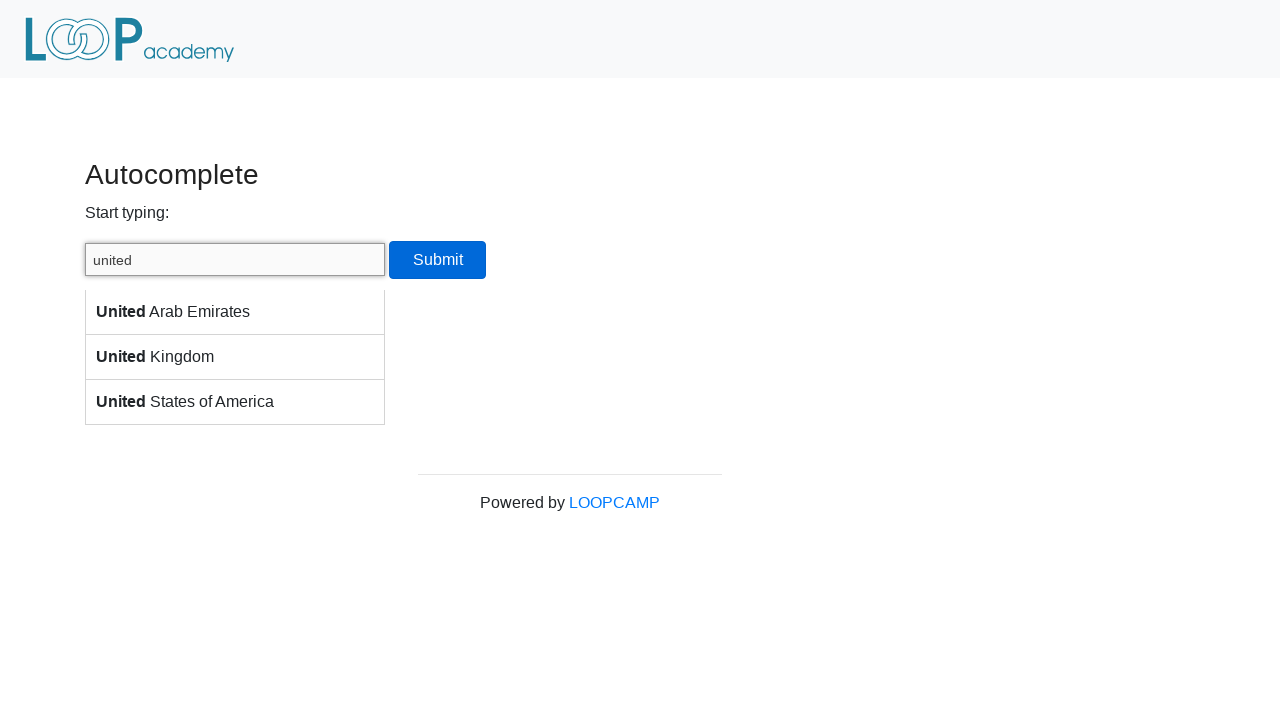

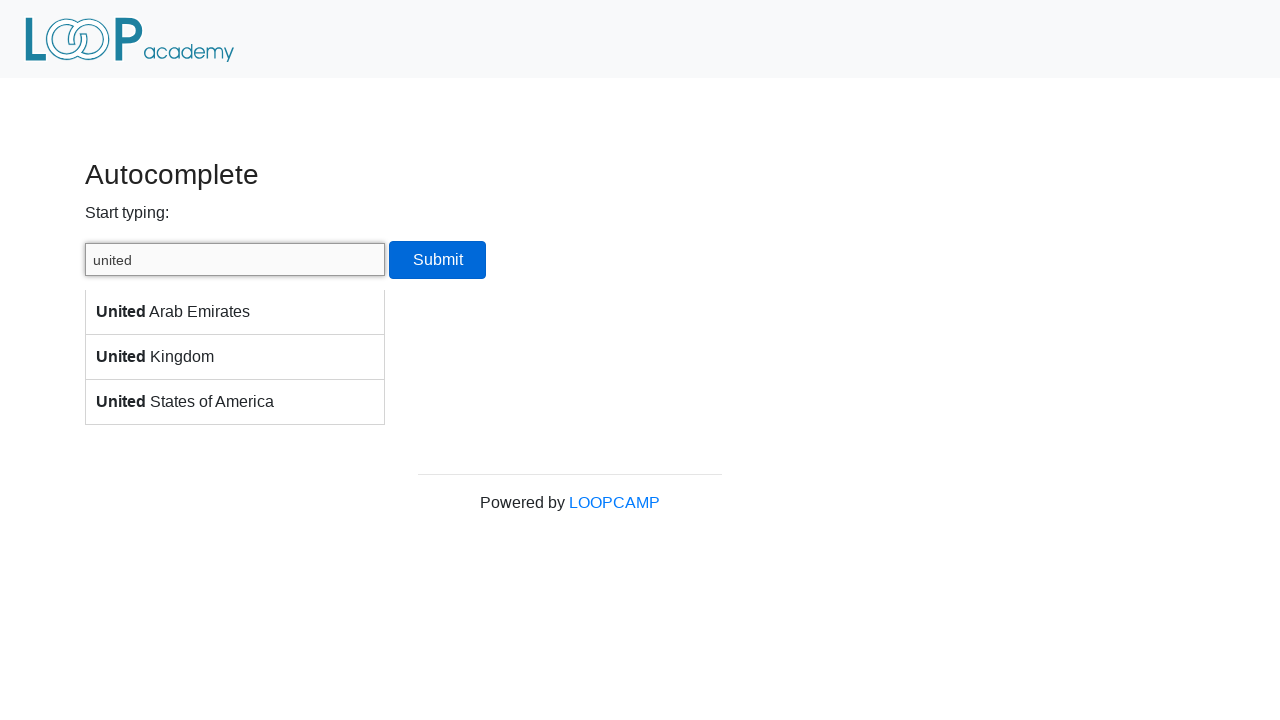